Searches for 'HP' category via mega menu and verifies the category page title displays correctly.

Starting URL: https://ecommerce-playground.lambdatest.io/

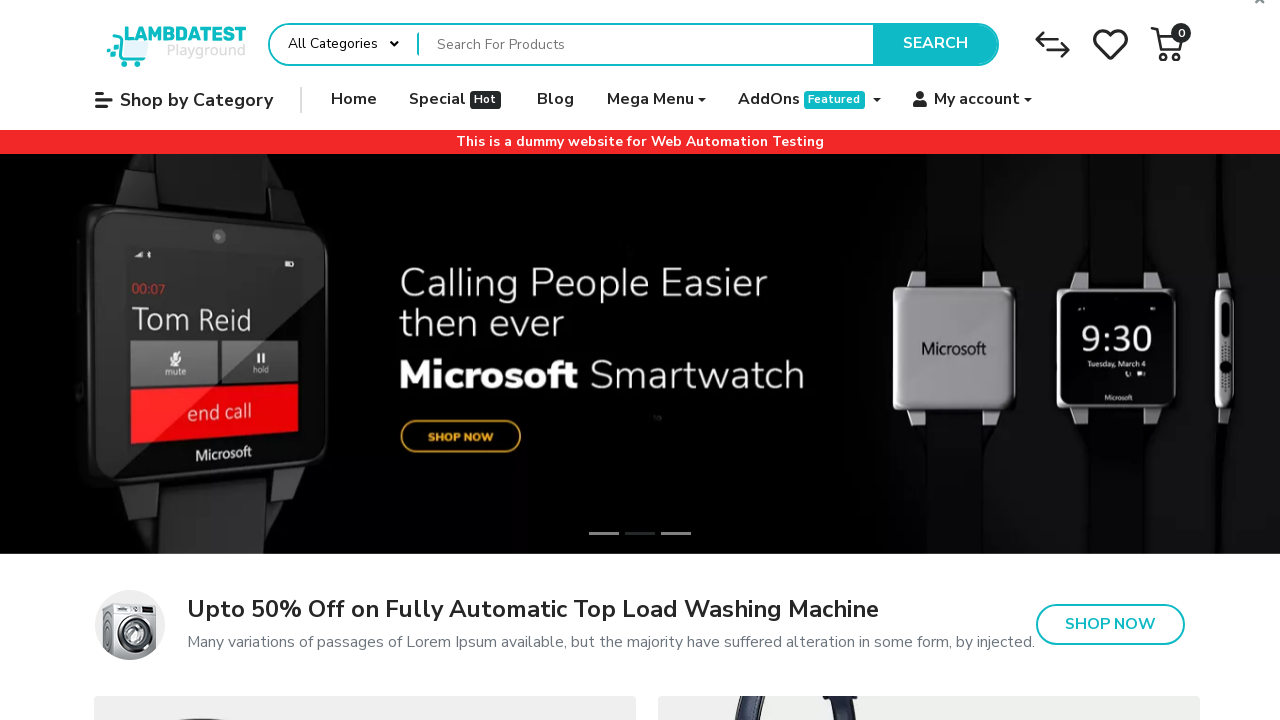

Hovered over Mega Menu to reveal dropdown options at (650, 100) on span.title >> internal:has-text="Mega Menu"i
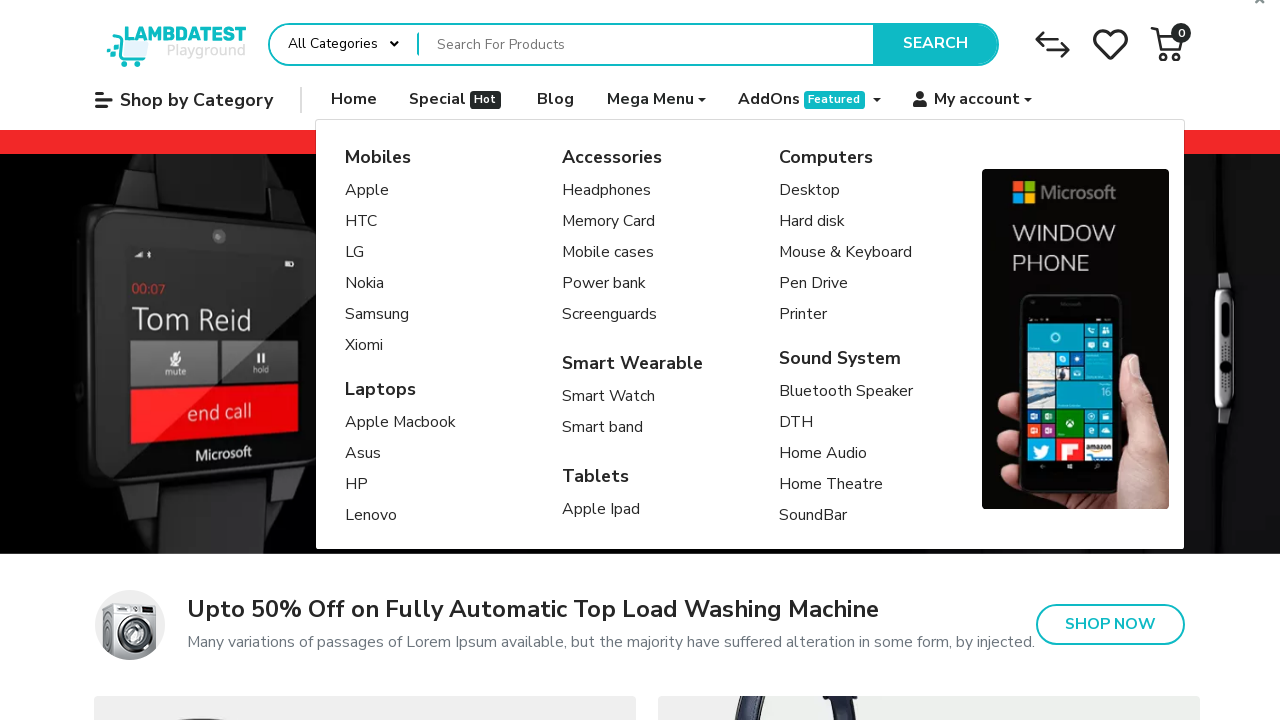

Clicked on HP category link at (400, 485) on a[title="HP"]
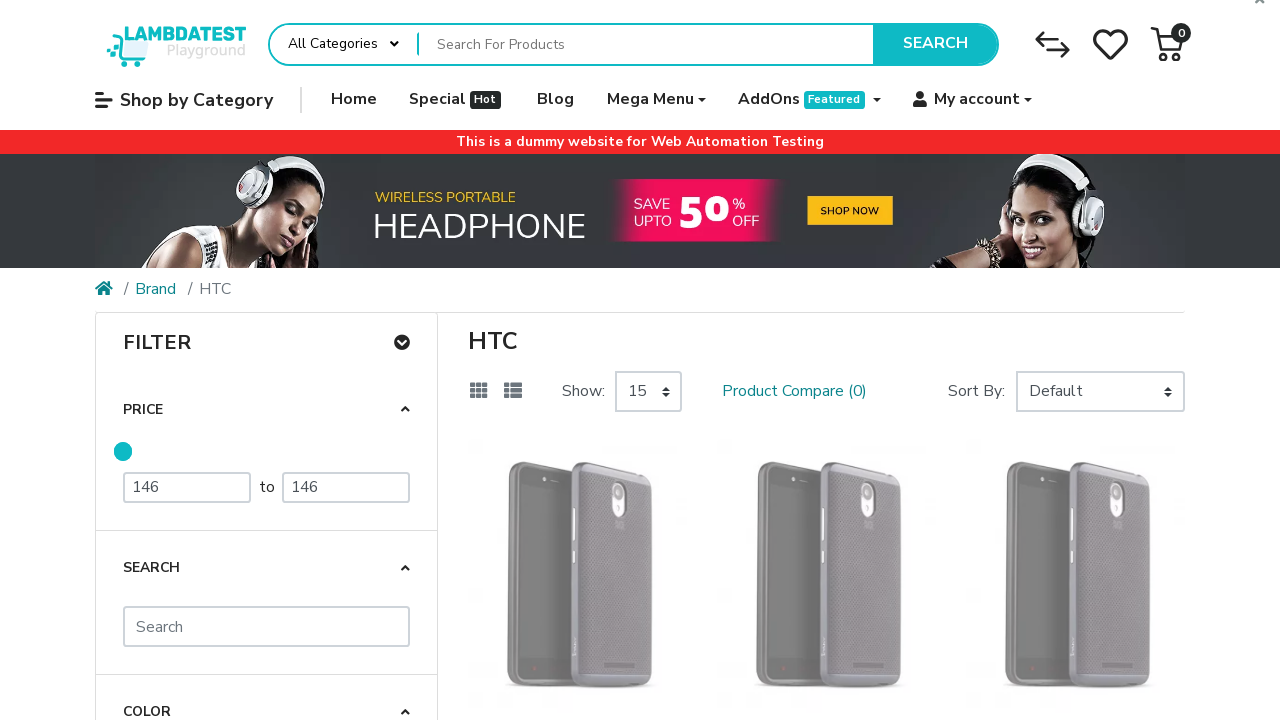

HP category page loaded and page title element is visible
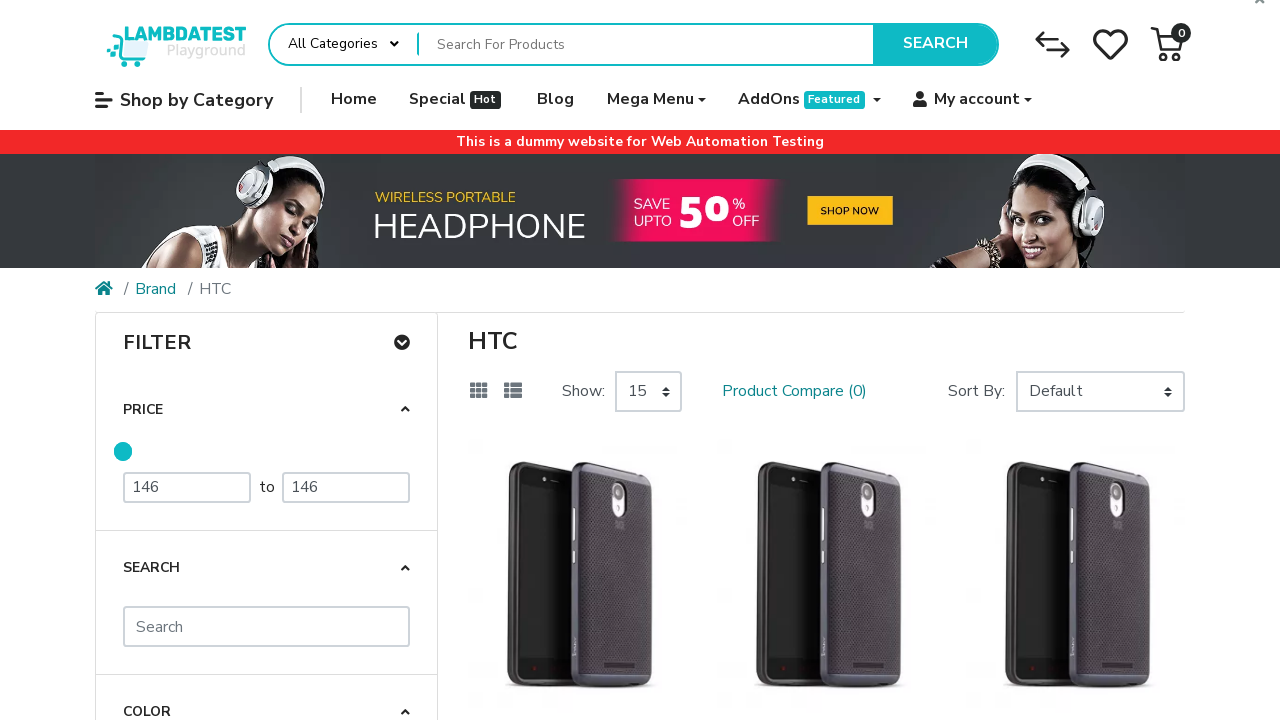

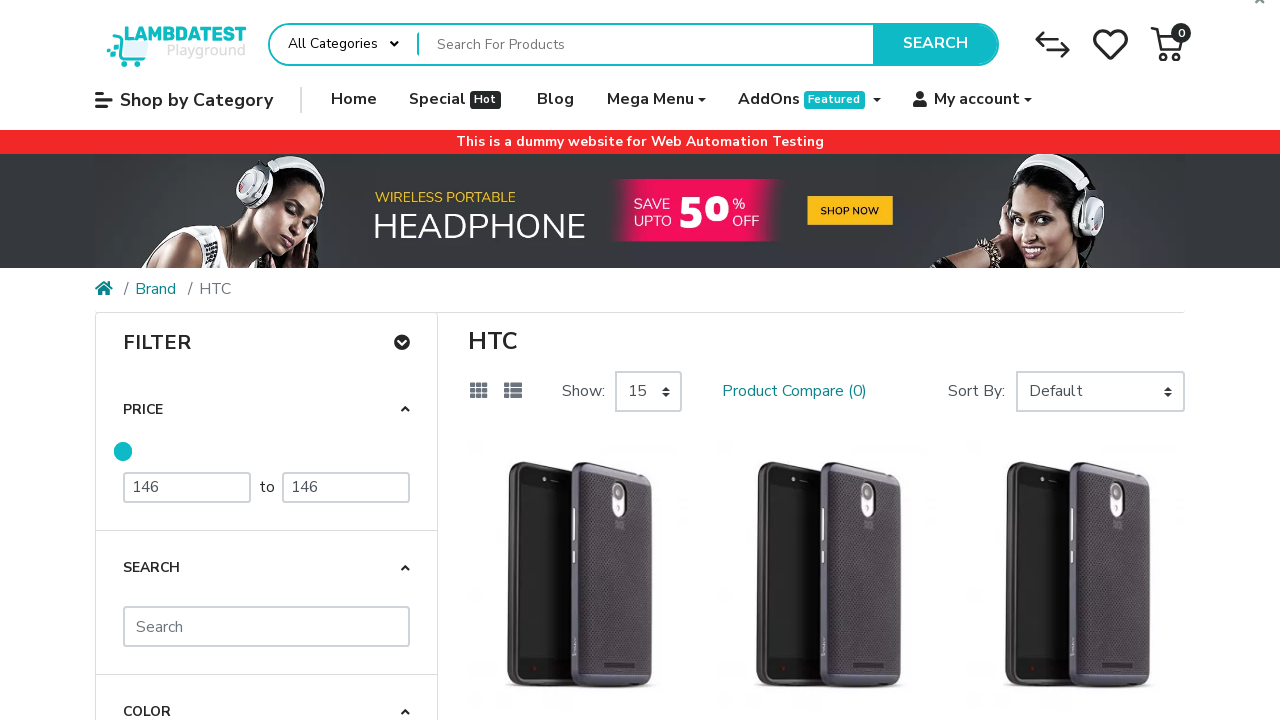